Tests toggle switch functionality on W3Schools by clicking it twice to turn it on and off

Starting URL: https://www.w3schools.com/howto/howto_css_switch.asp

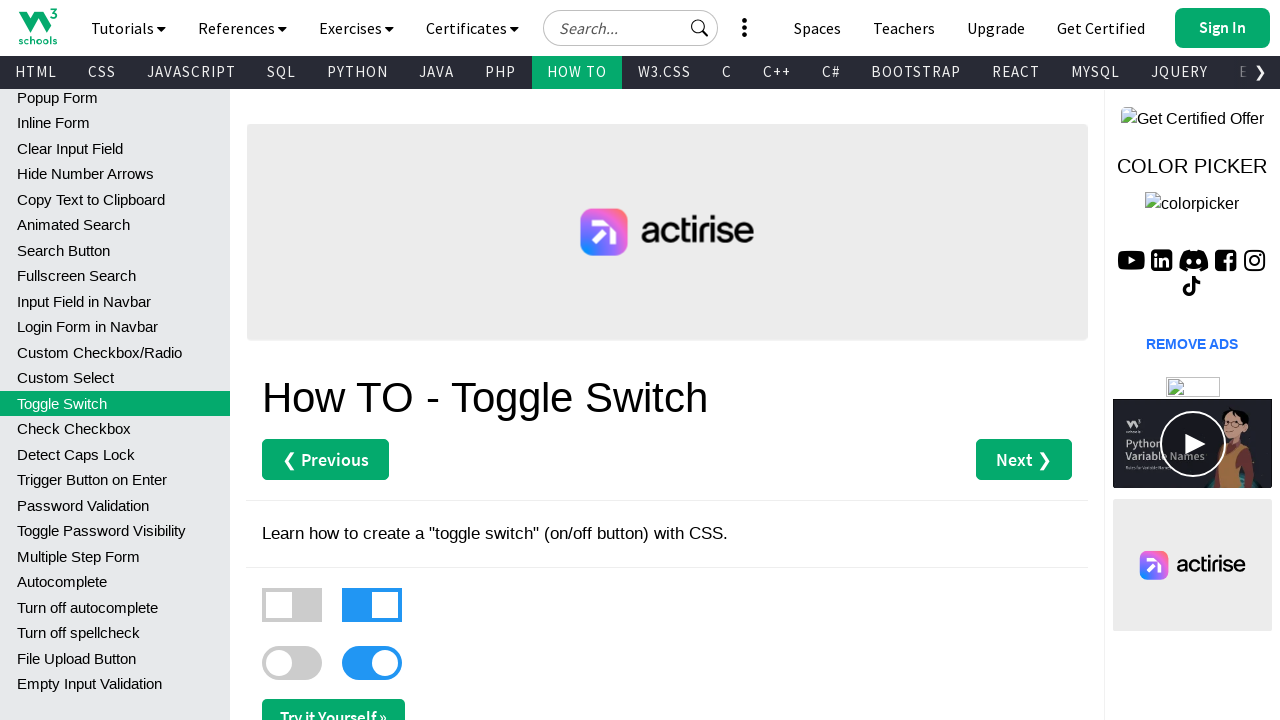

Navigated to W3Schools toggle switch demo page
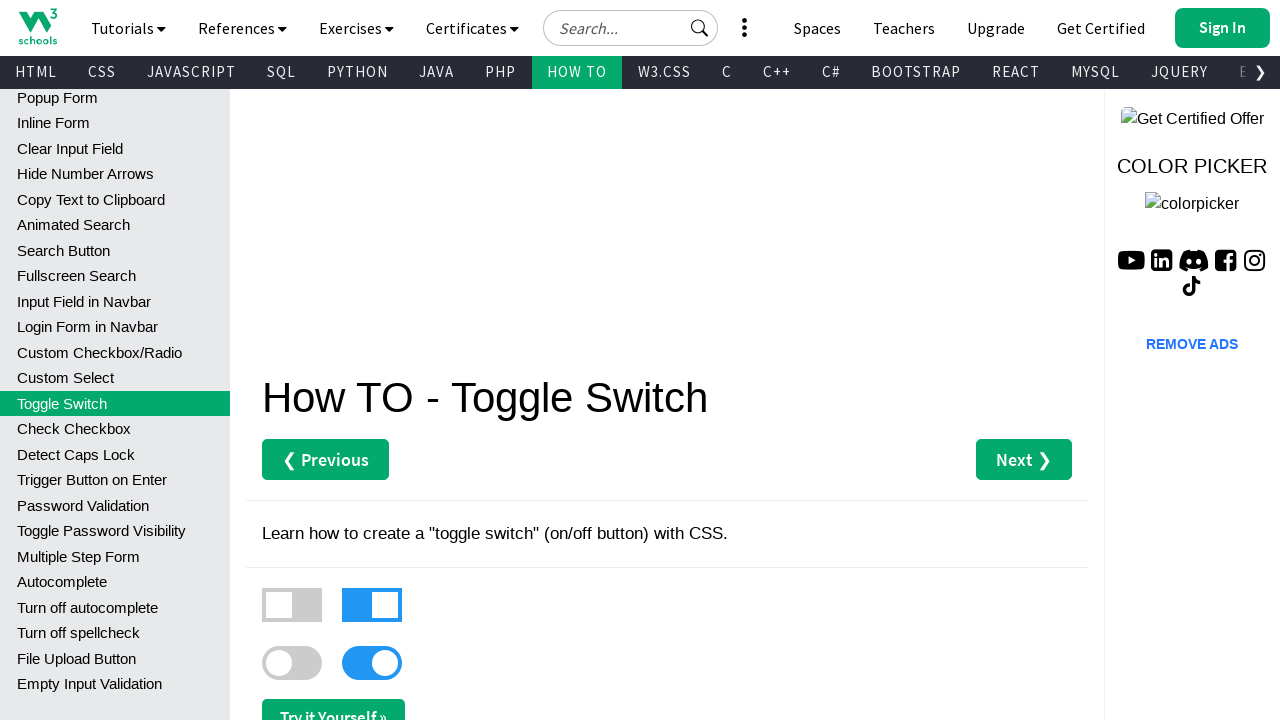

Clicked toggle switch to turn it on at (292, 663) on xpath=//*[@id='main']/label[3]/div
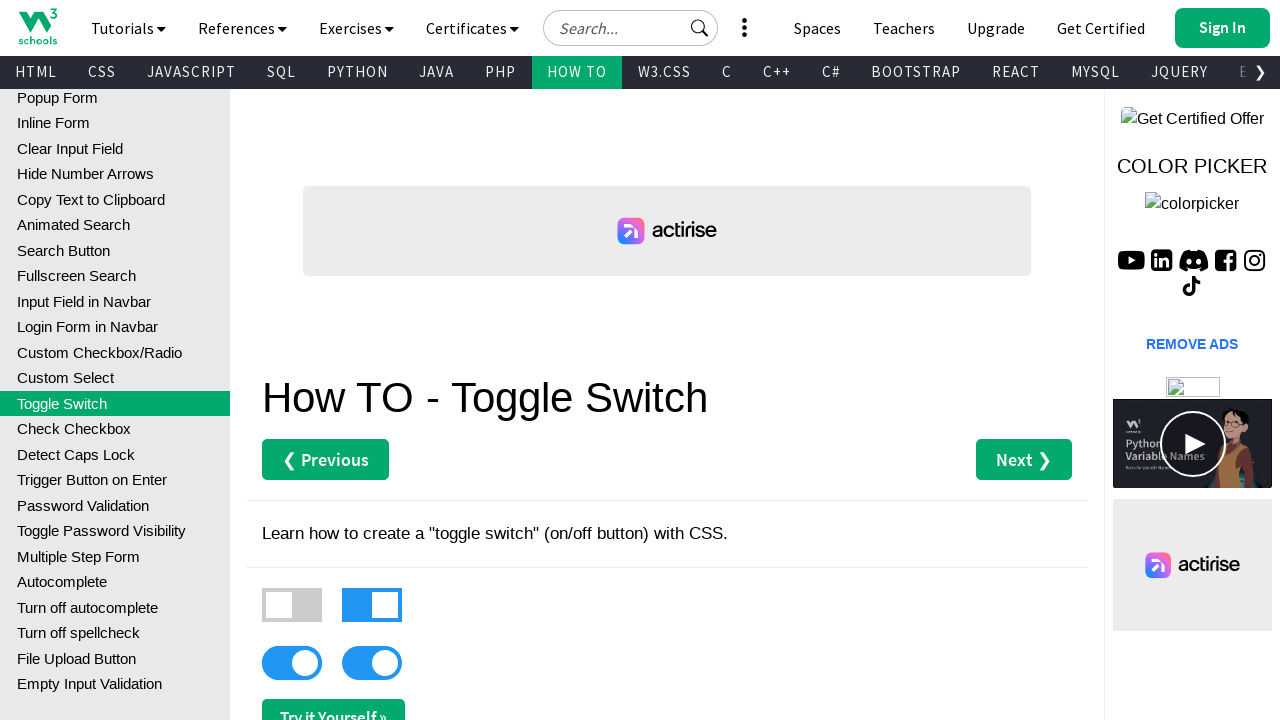

Clicked toggle switch to turn it off at (292, 663) on xpath=//*[@id='main']/label[3]/div
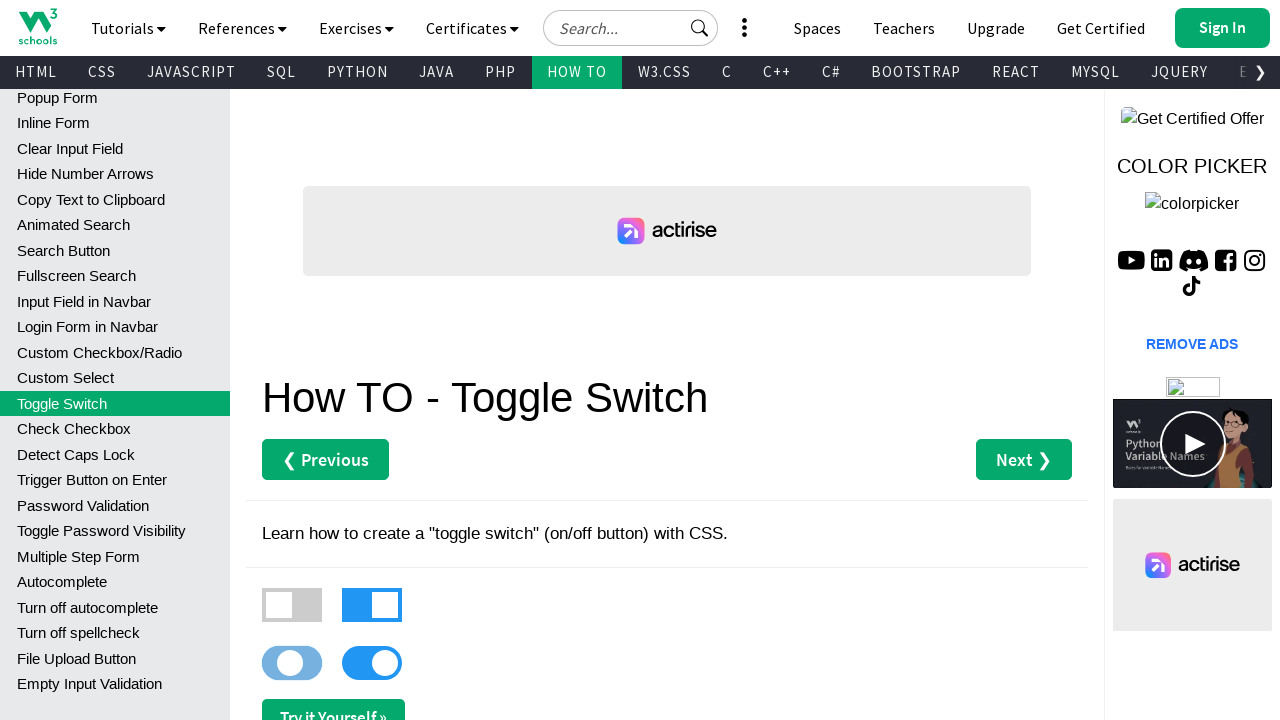

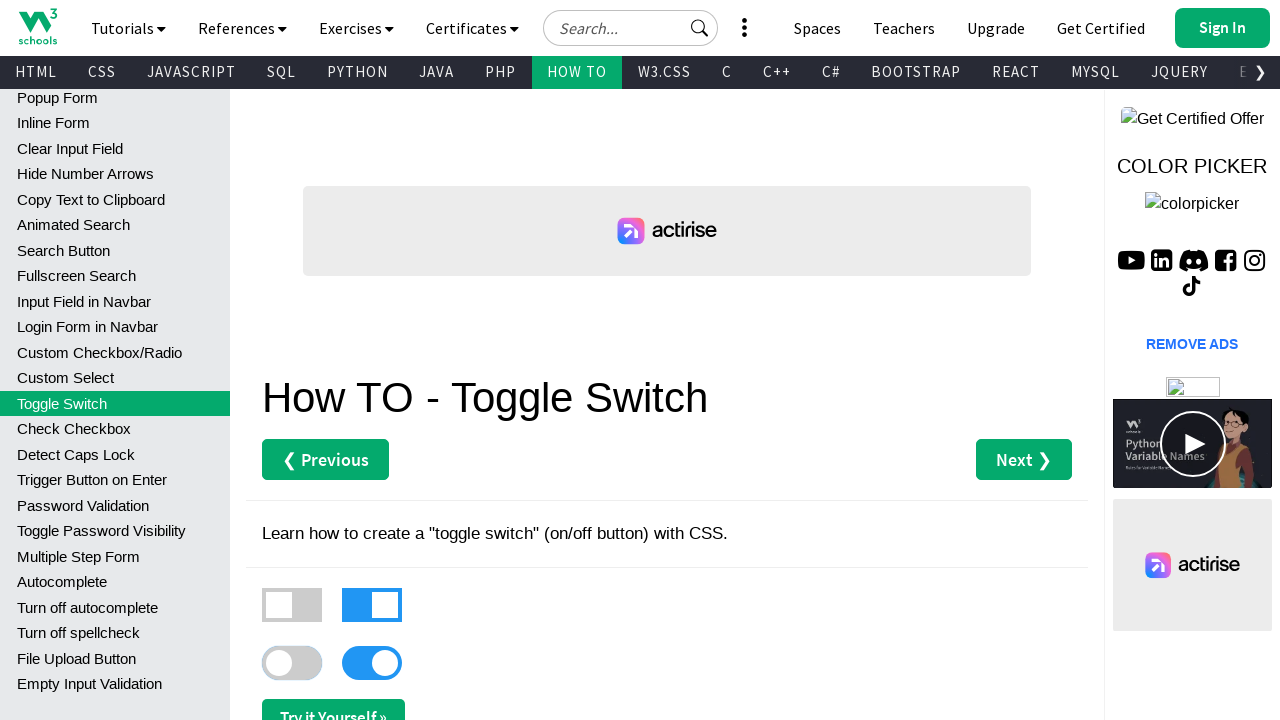